Tests window handling functionality by clicking a link that opens a new window, switching to the child window to verify its content, then switching back to the parent window to verify its content.

Starting URL: https://the-internet.herokuapp.com/windows

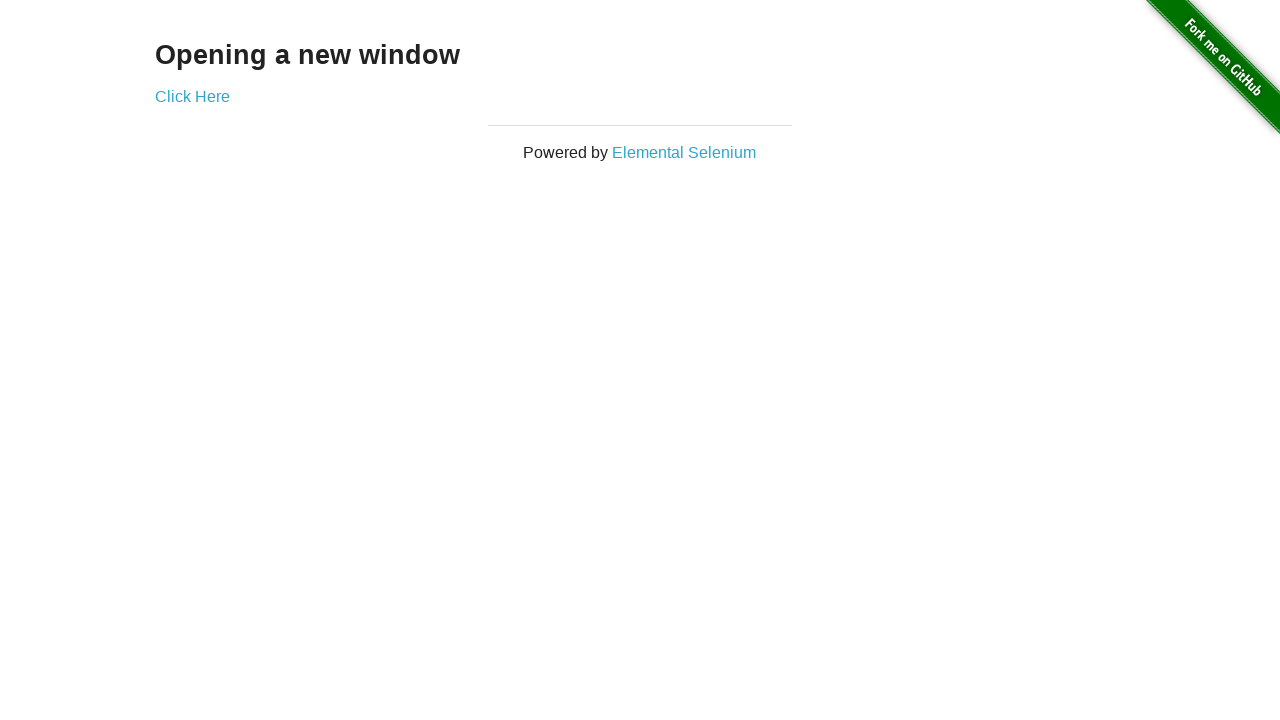

Navigated to the windows handling test page
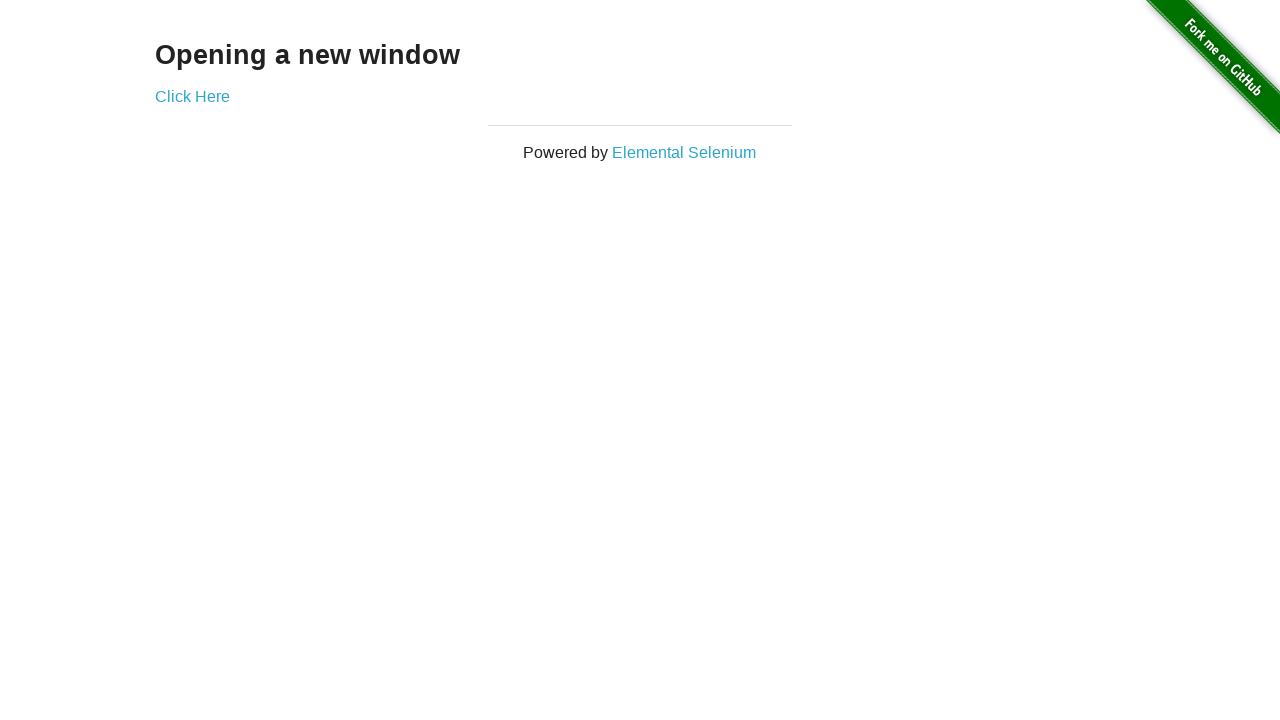

Clicked 'Click Here' link to open a new window at (192, 96) on text=Click Here
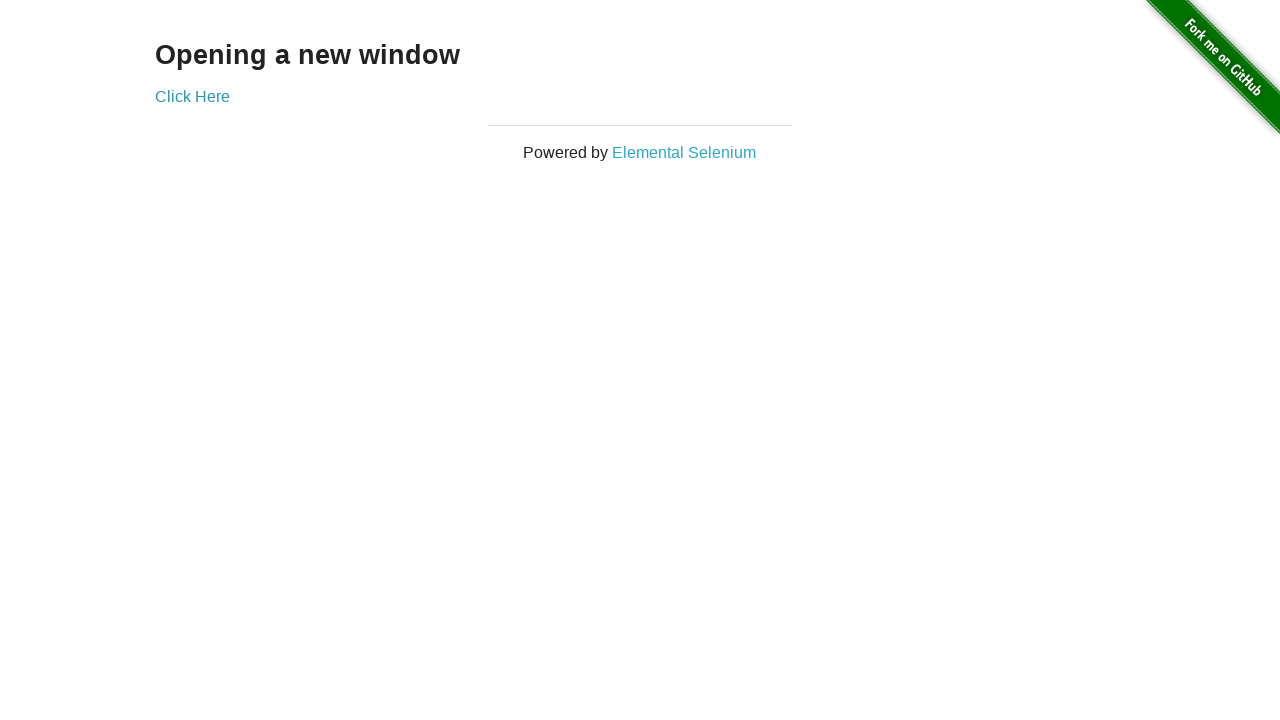

Obtained reference to the newly opened child window
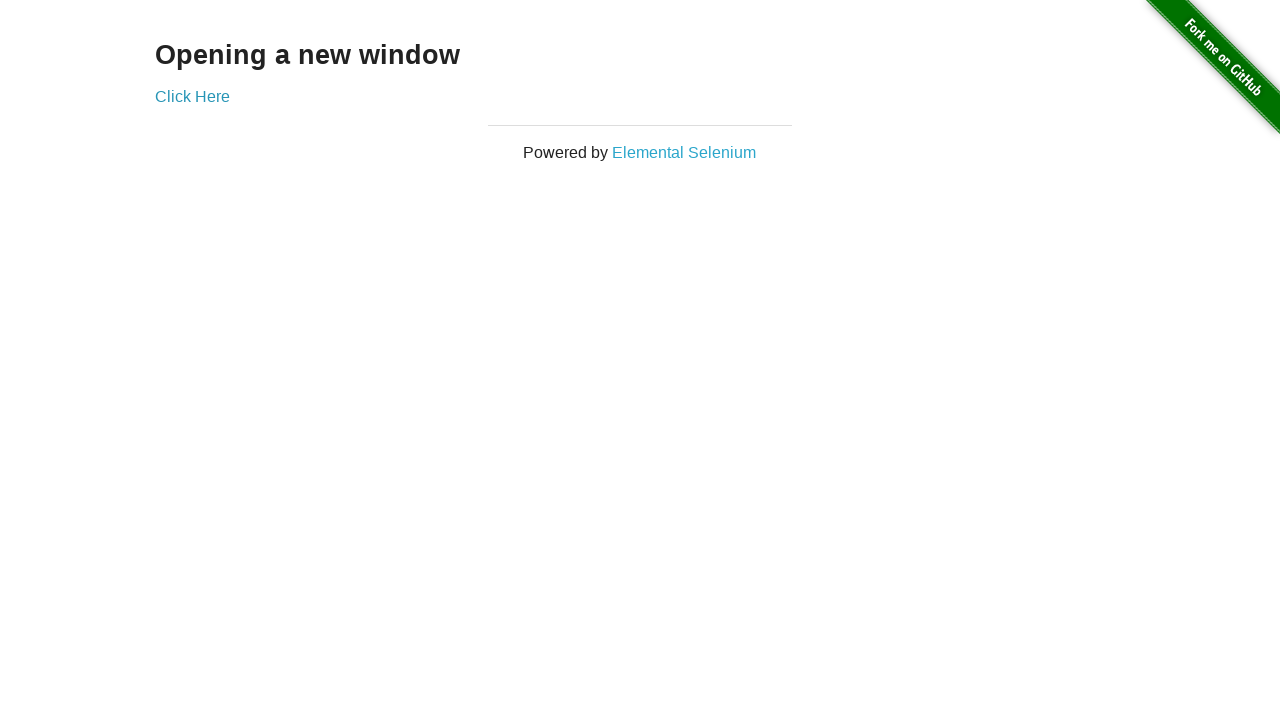

Child window finished loading
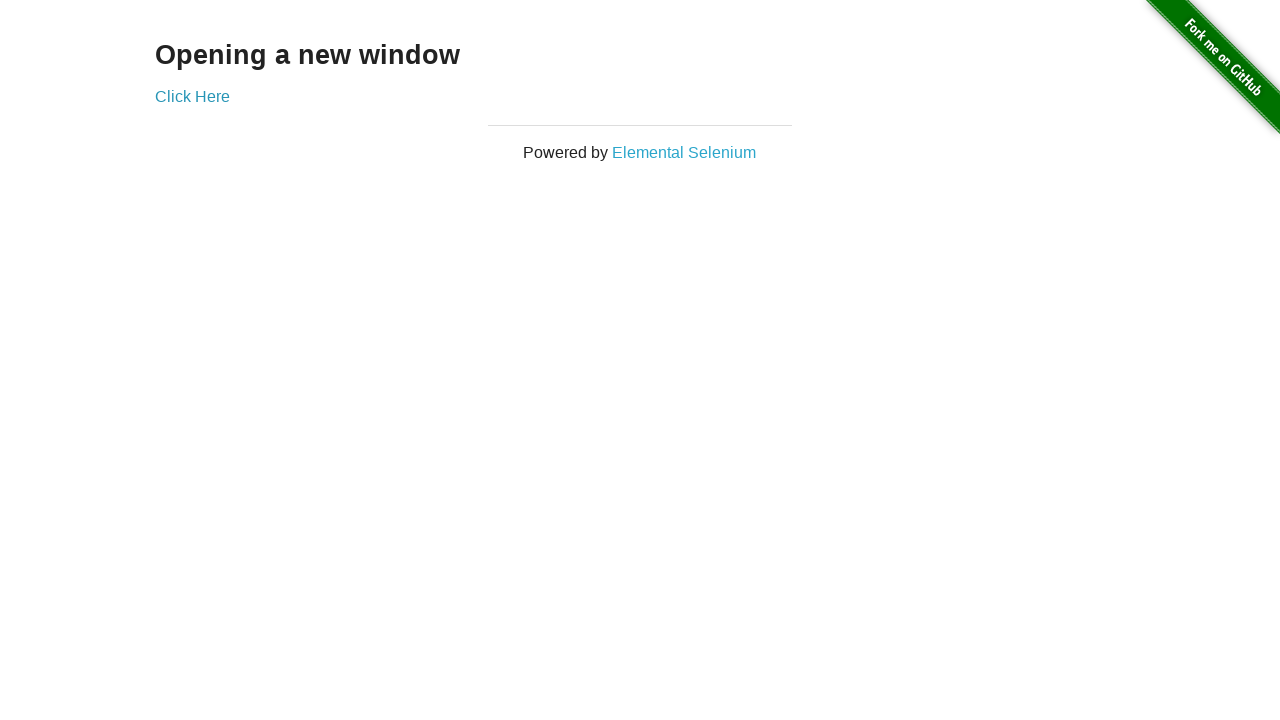

Retrieved child window heading text: 'New Window'
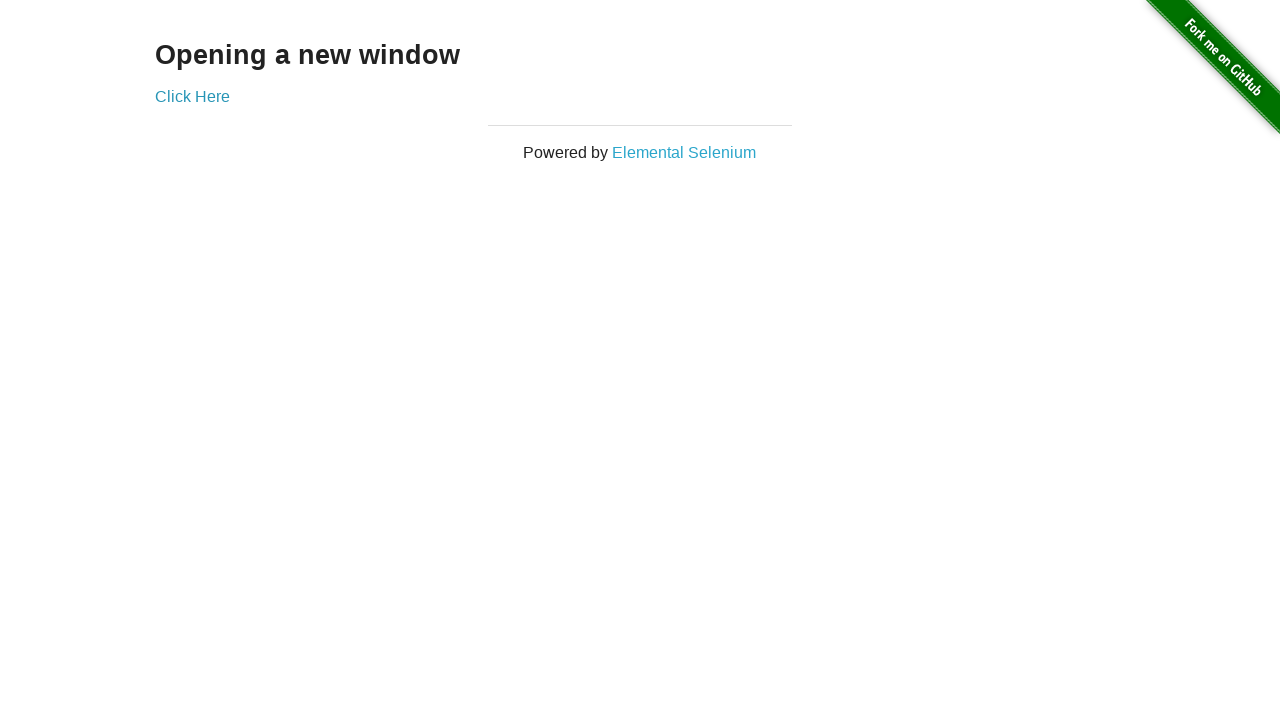

Verified child window heading text matches expected value 'New Window'
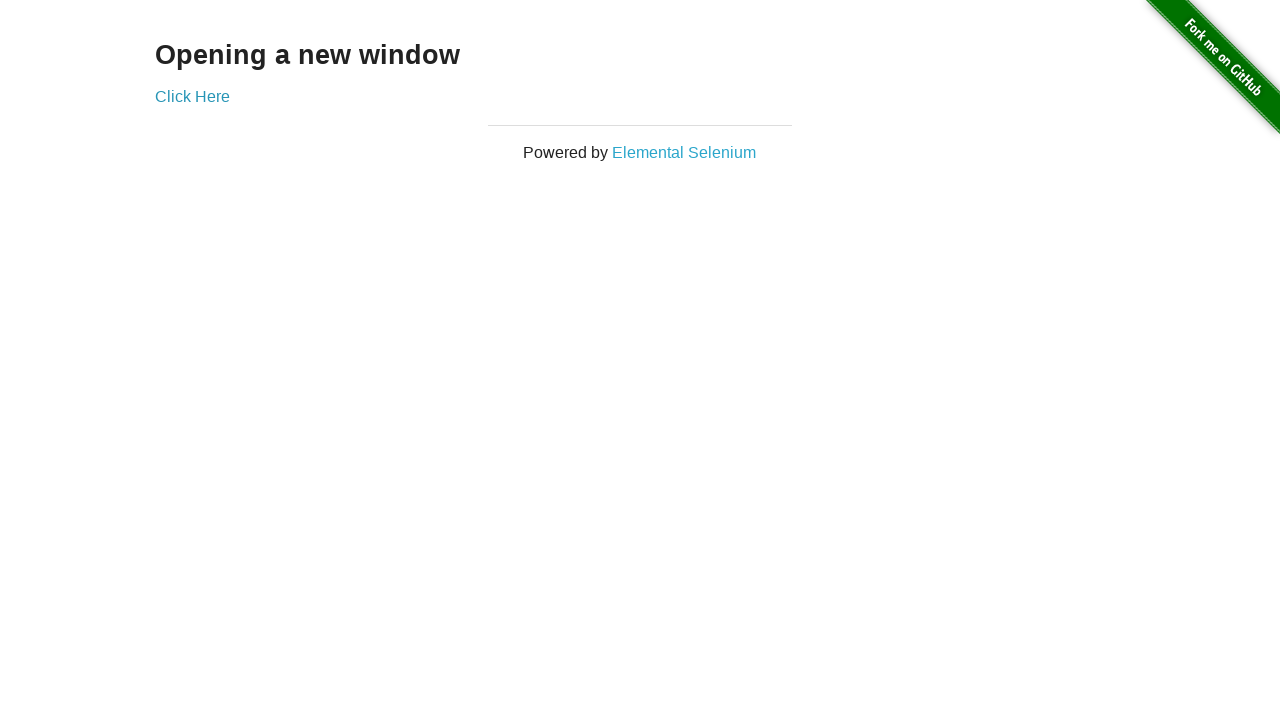

Closed the child window
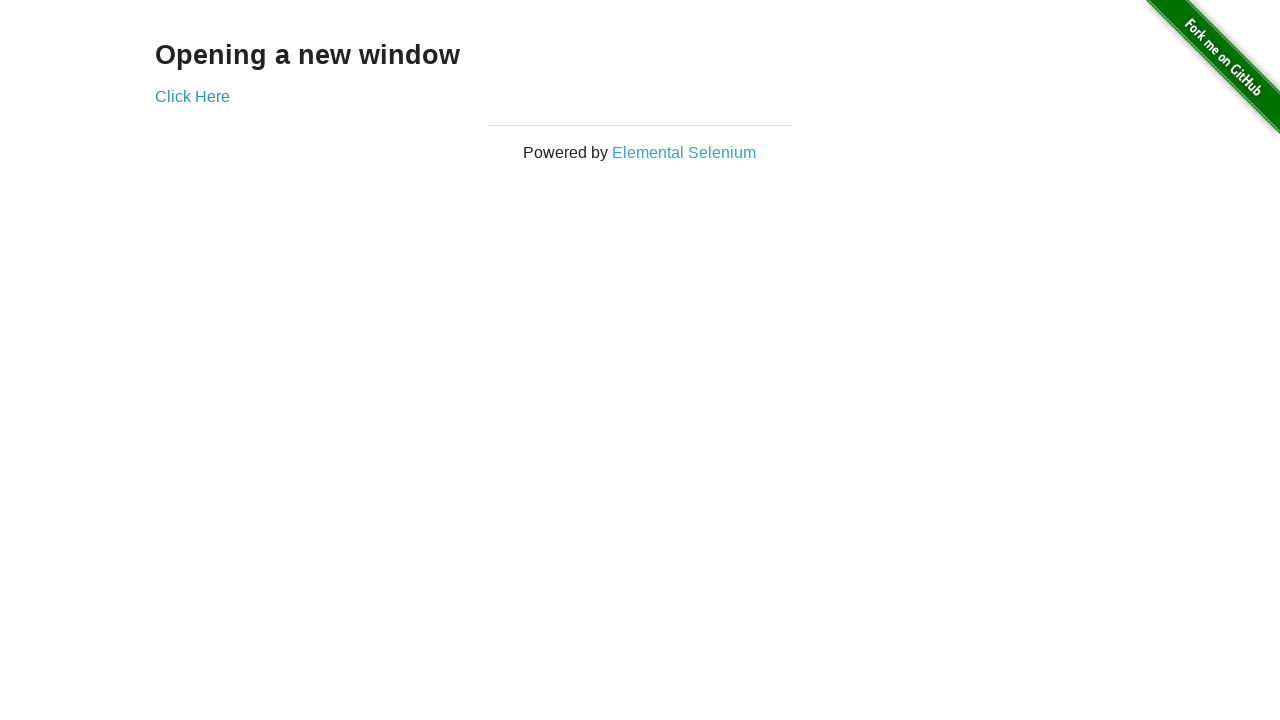

Retrieved parent window heading text: 'Opening a new window'
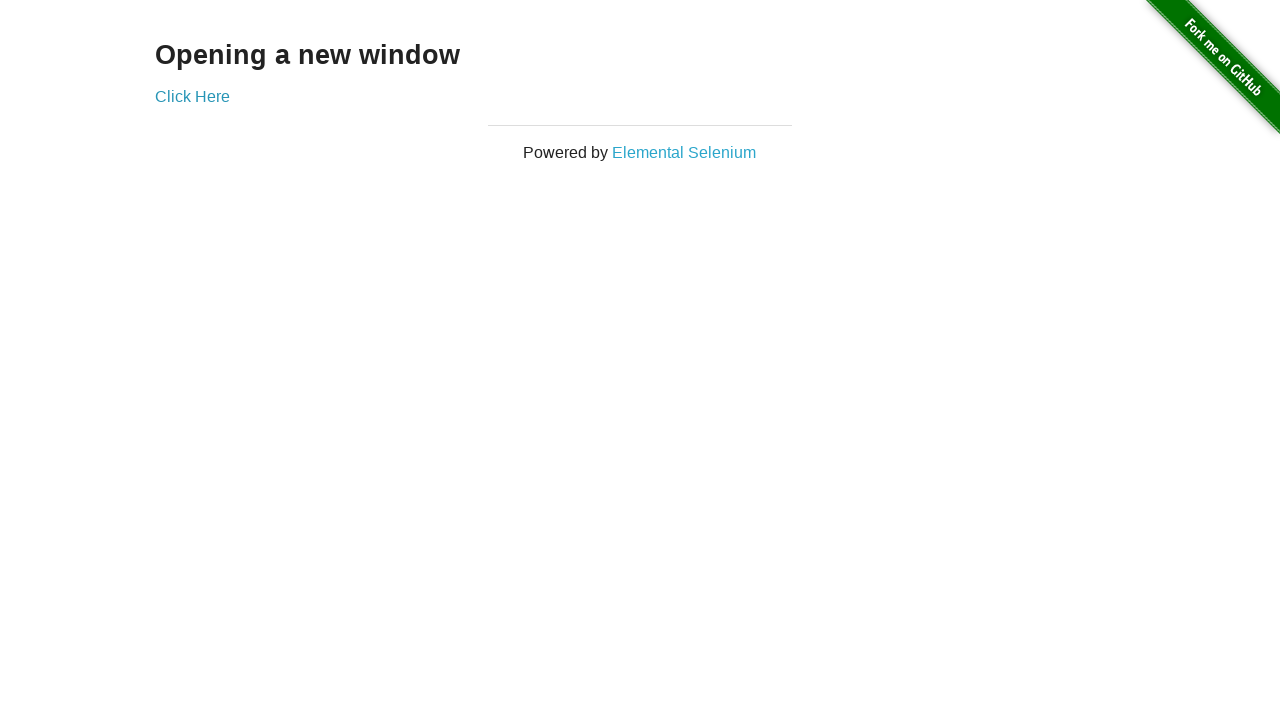

Verified parent window heading text matches expected value 'Opening a new window'
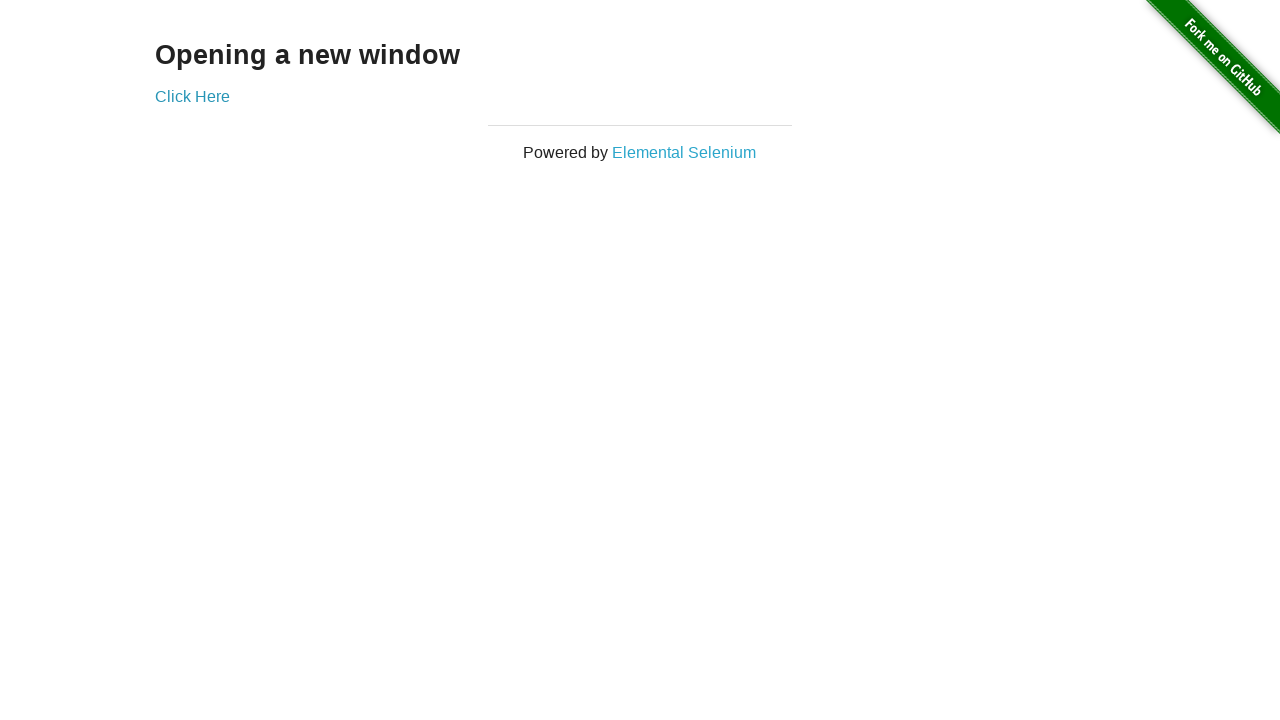

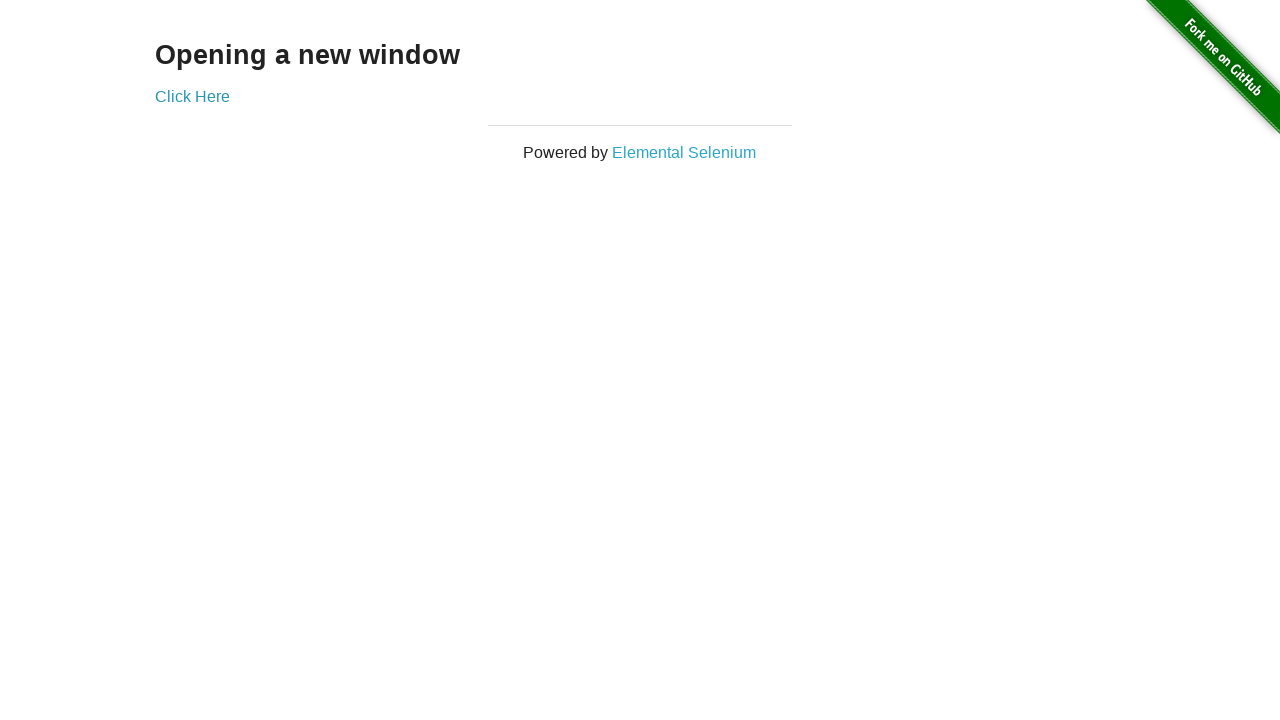